Tests radio button functionality by clicking on the "Yes" and "Impressive" radio button options on a demo page

Starting URL: https://demoqa.com/radio-button

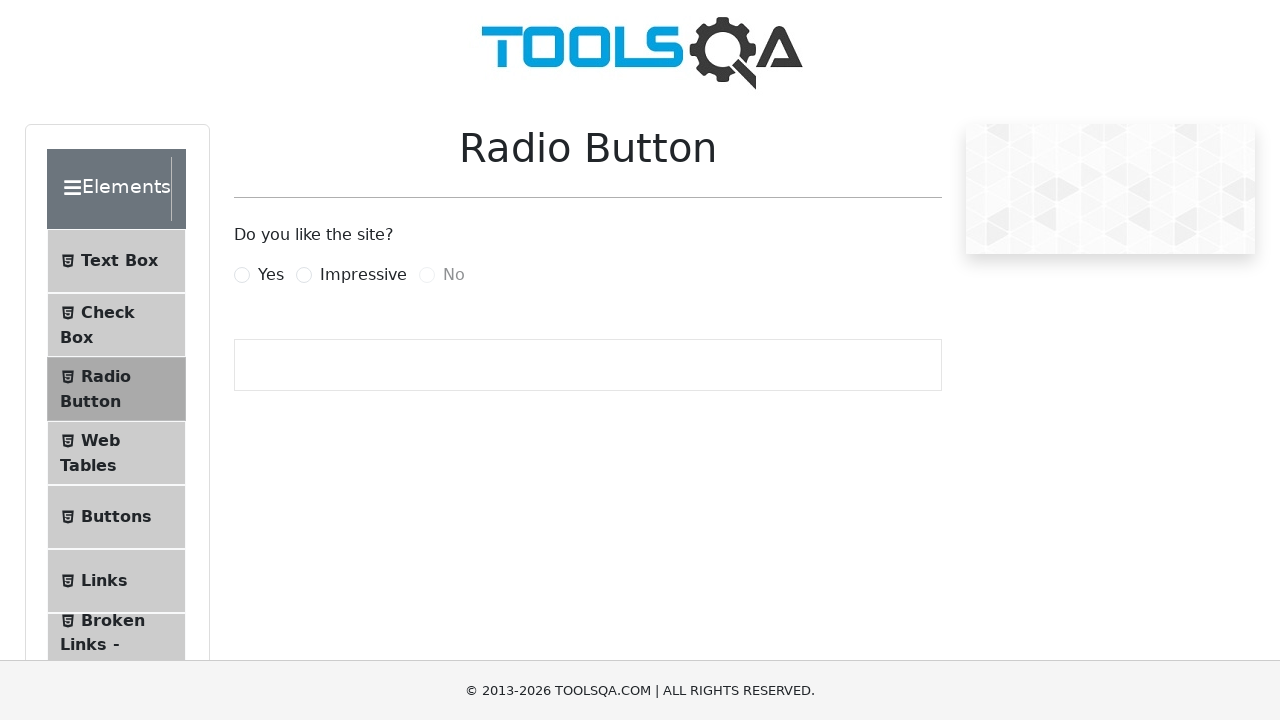

Clicked the 'Yes' radio button option at (271, 275) on label[for='yesRadio']
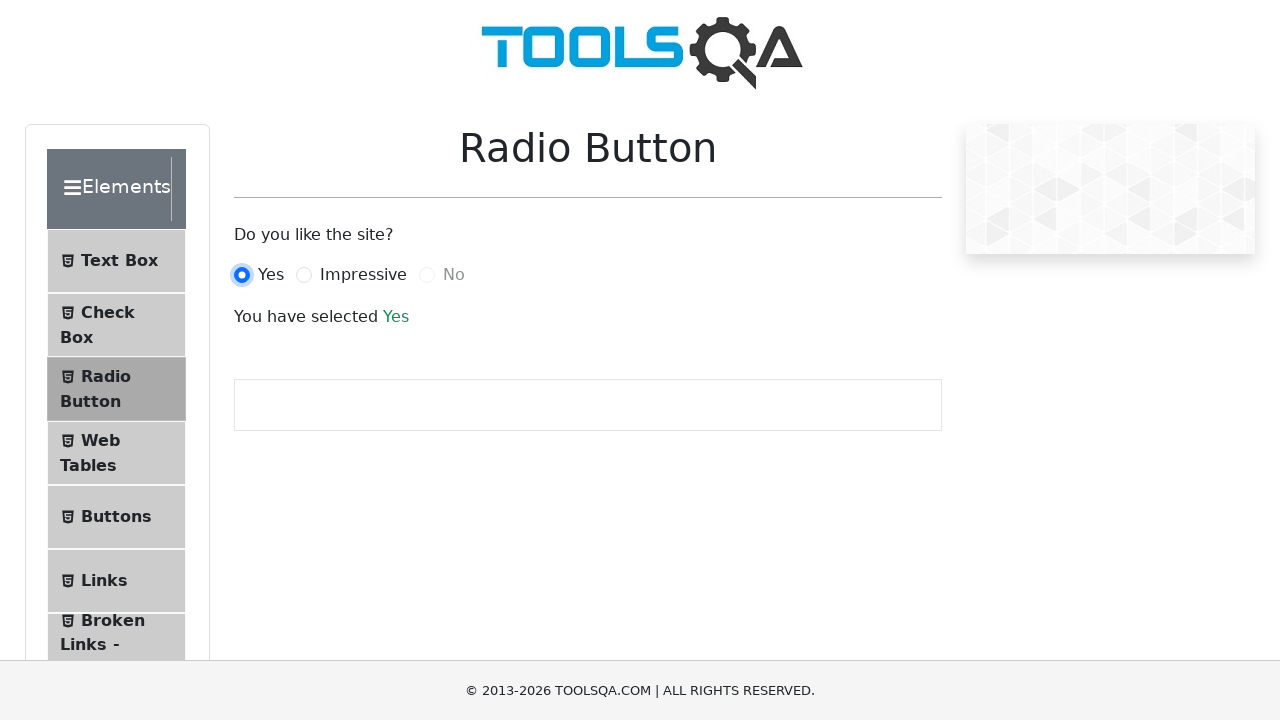

Clicked the 'Impressive' radio button option at (363, 275) on label[for='impressiveRadio']
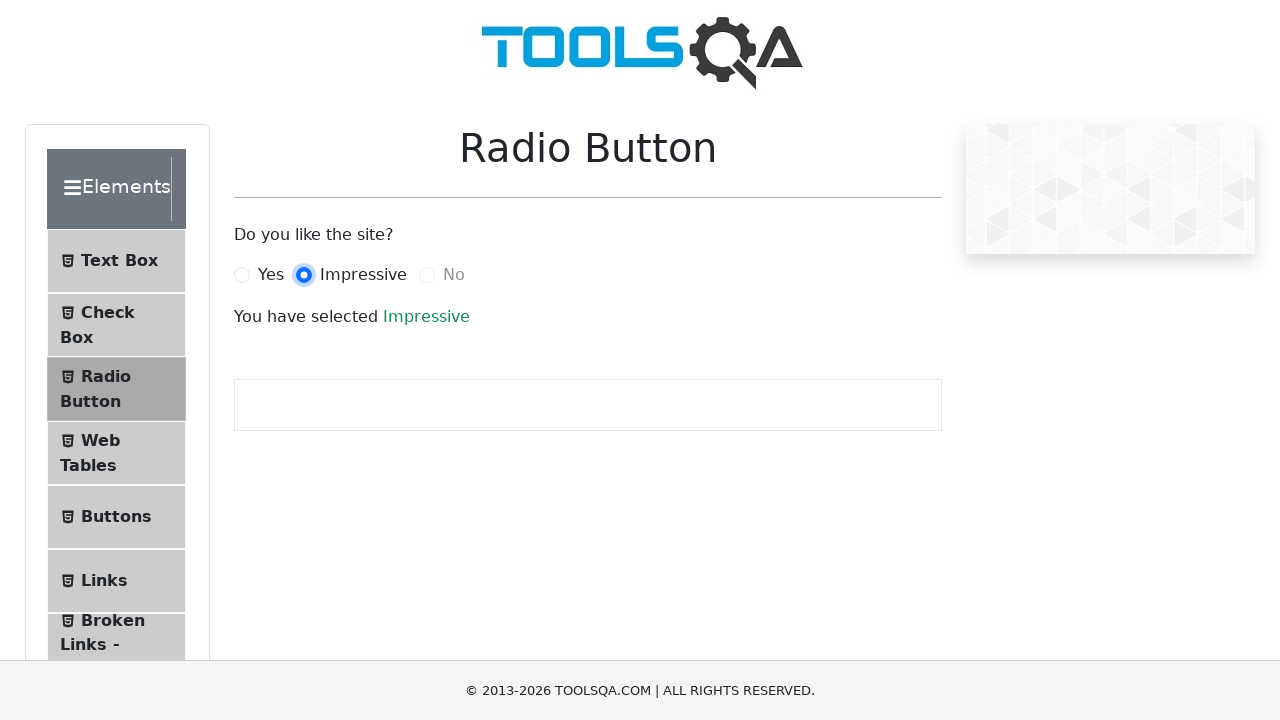

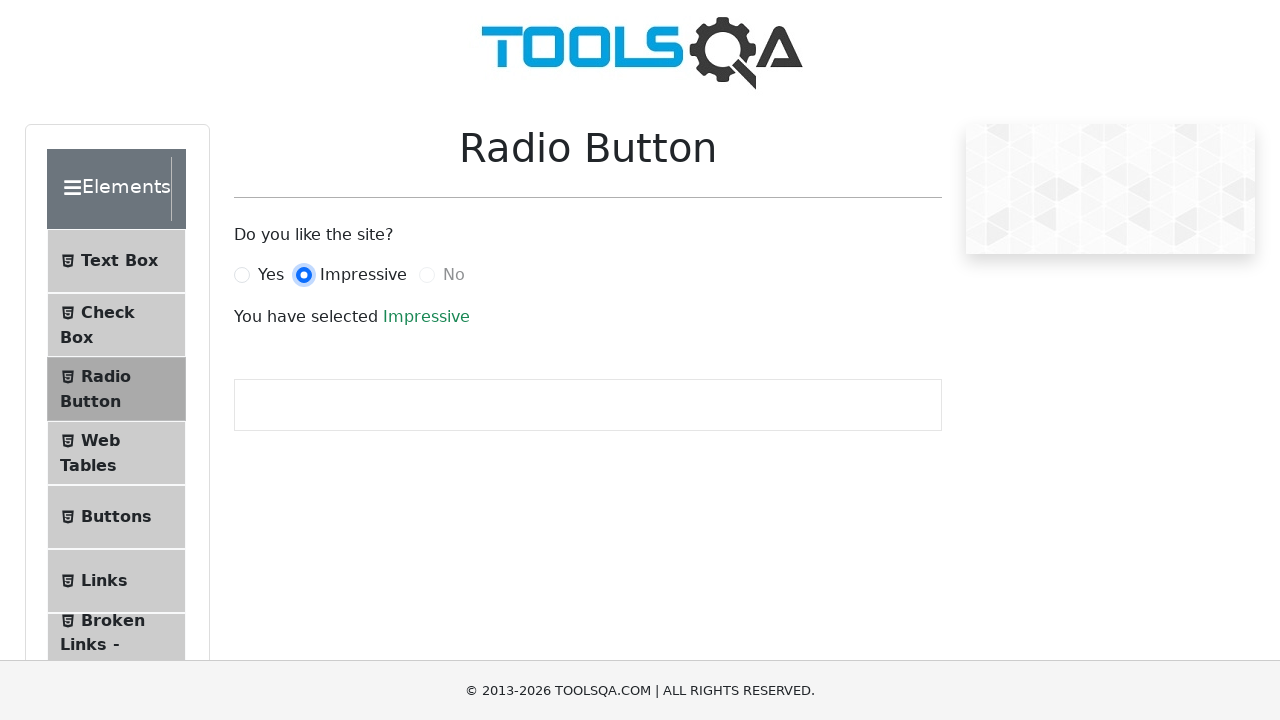